Tests that other controls are hidden when editing a todo item

Starting URL: https://demo.playwright.dev/todomvc

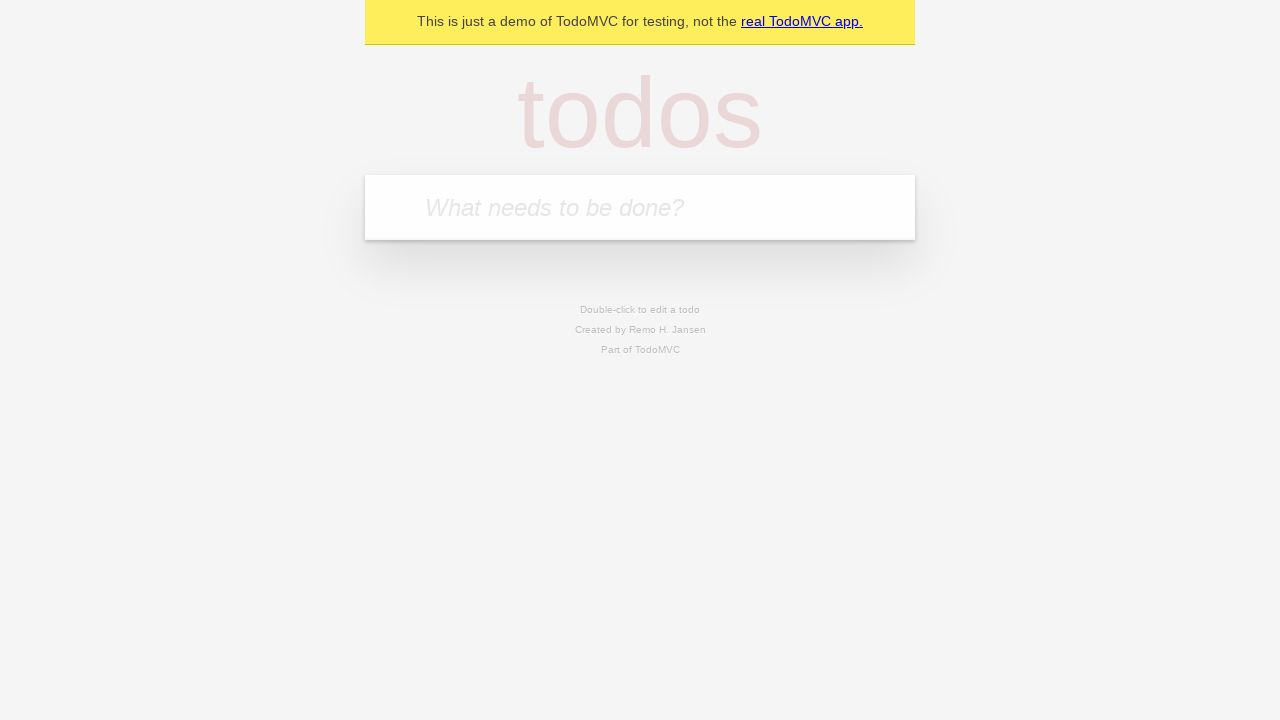

Filled todo input with 'buy some cheese' on internal:attr=[placeholder="What needs to be done?"i]
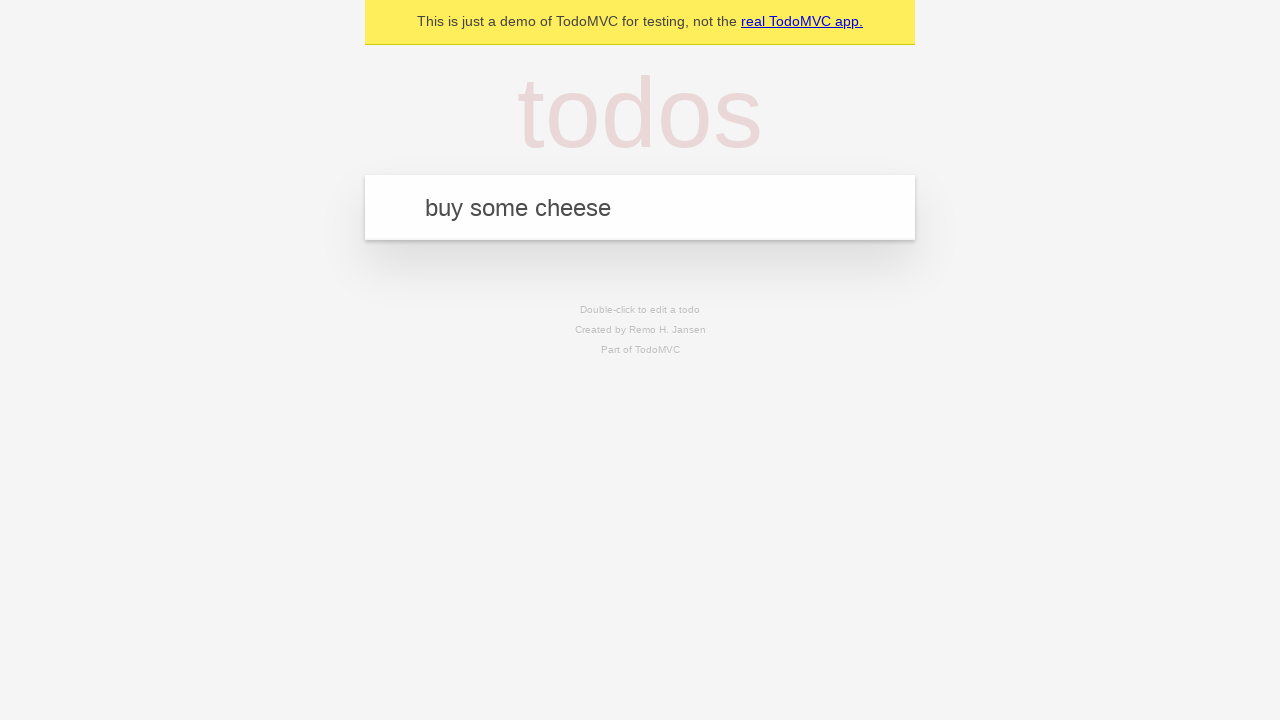

Pressed Enter to create first todo on internal:attr=[placeholder="What needs to be done?"i]
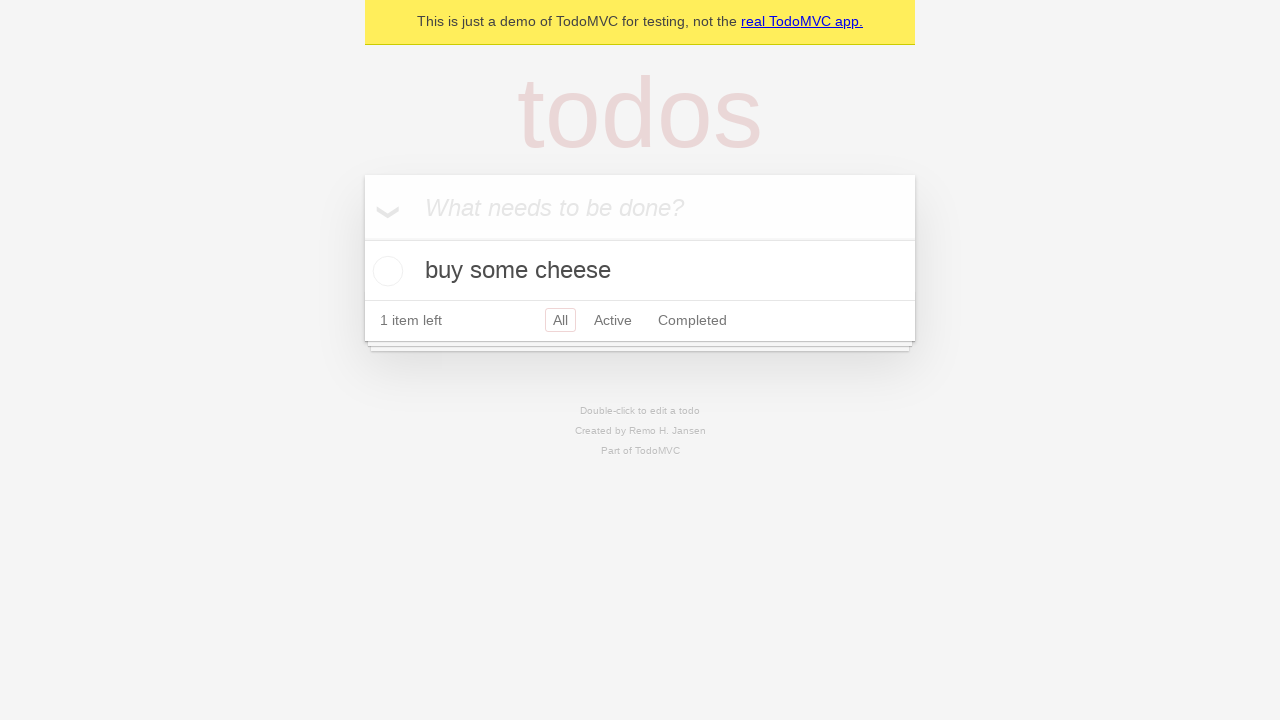

Filled todo input with 'feed the cat' on internal:attr=[placeholder="What needs to be done?"i]
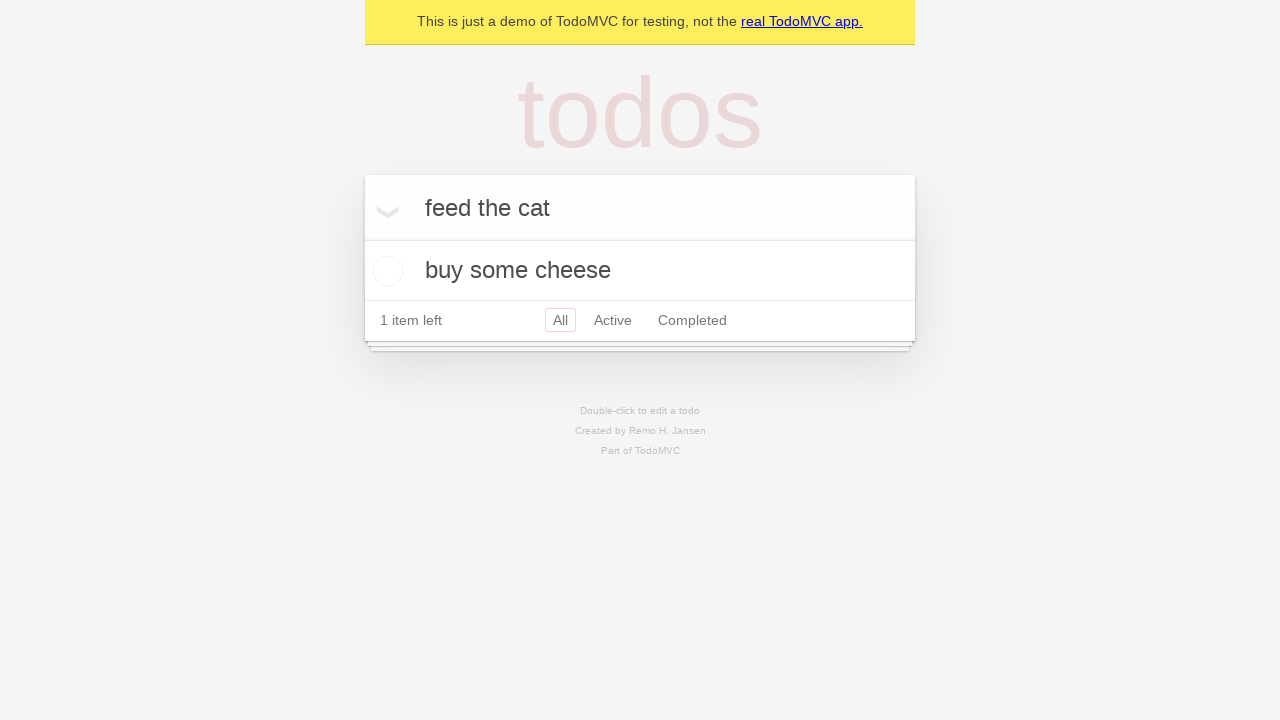

Pressed Enter to create second todo on internal:attr=[placeholder="What needs to be done?"i]
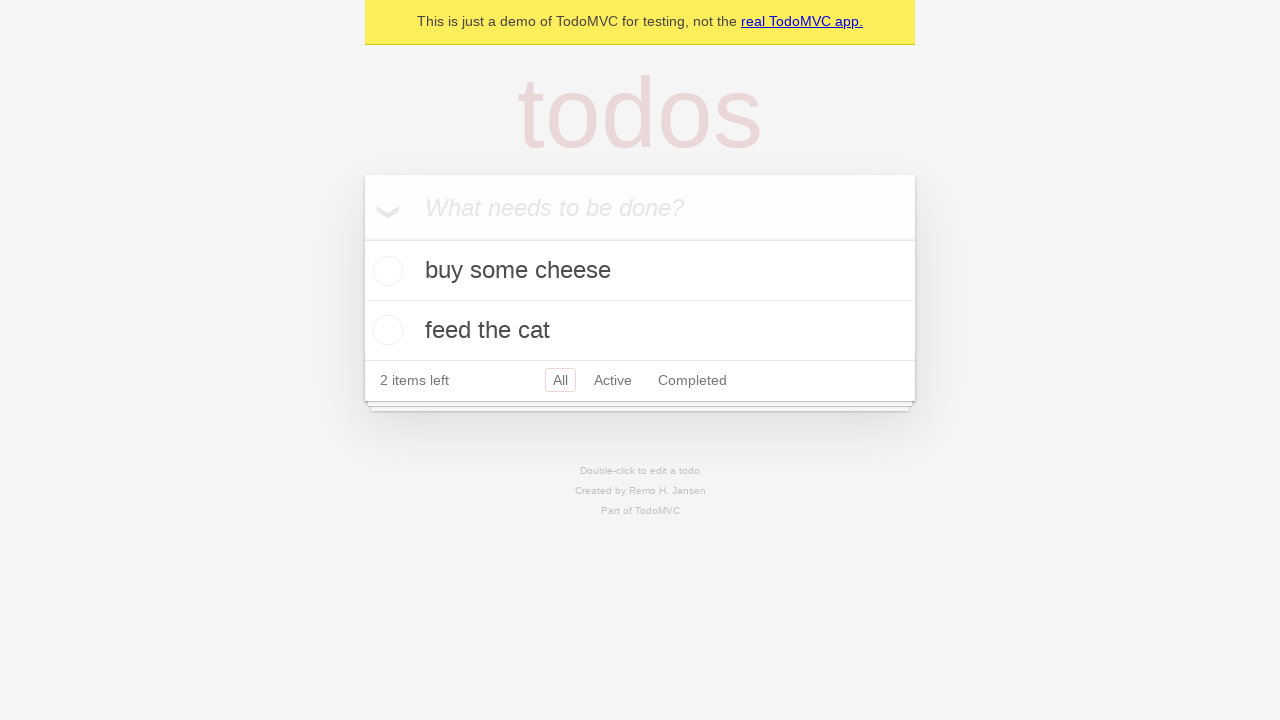

Filled todo input with 'book a doctors appointment' on internal:attr=[placeholder="What needs to be done?"i]
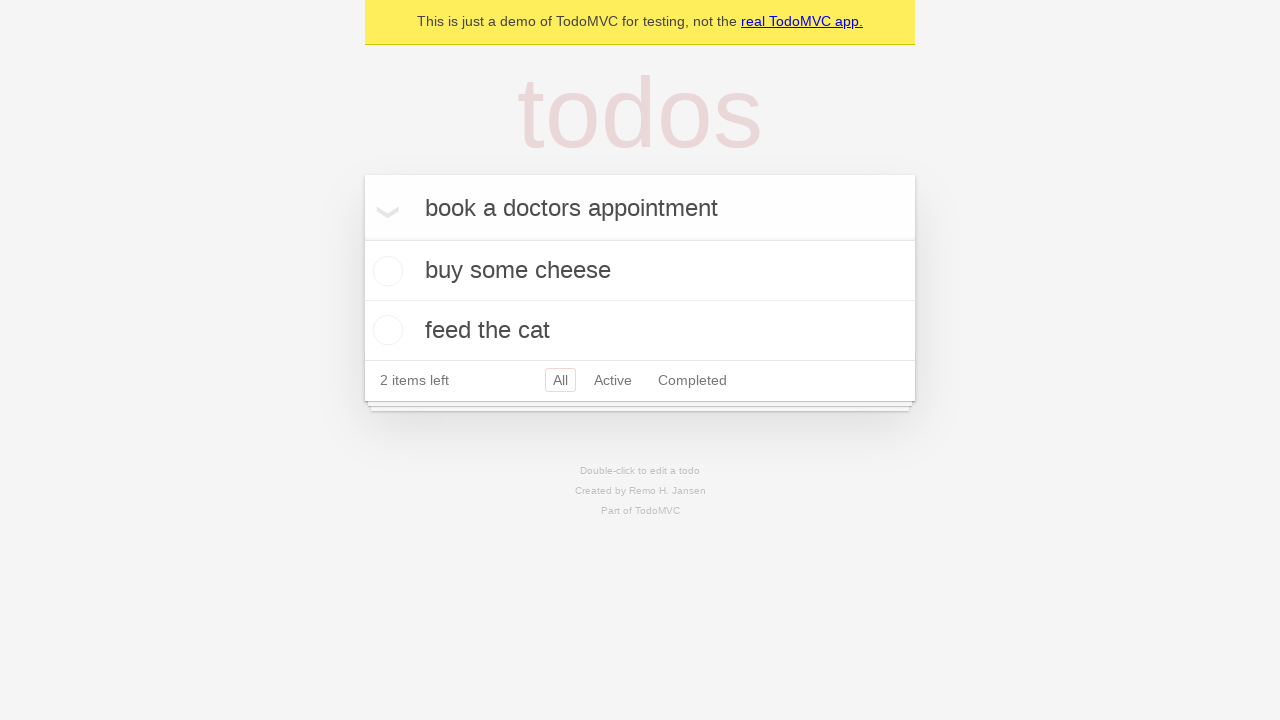

Pressed Enter to create third todo on internal:attr=[placeholder="What needs to be done?"i]
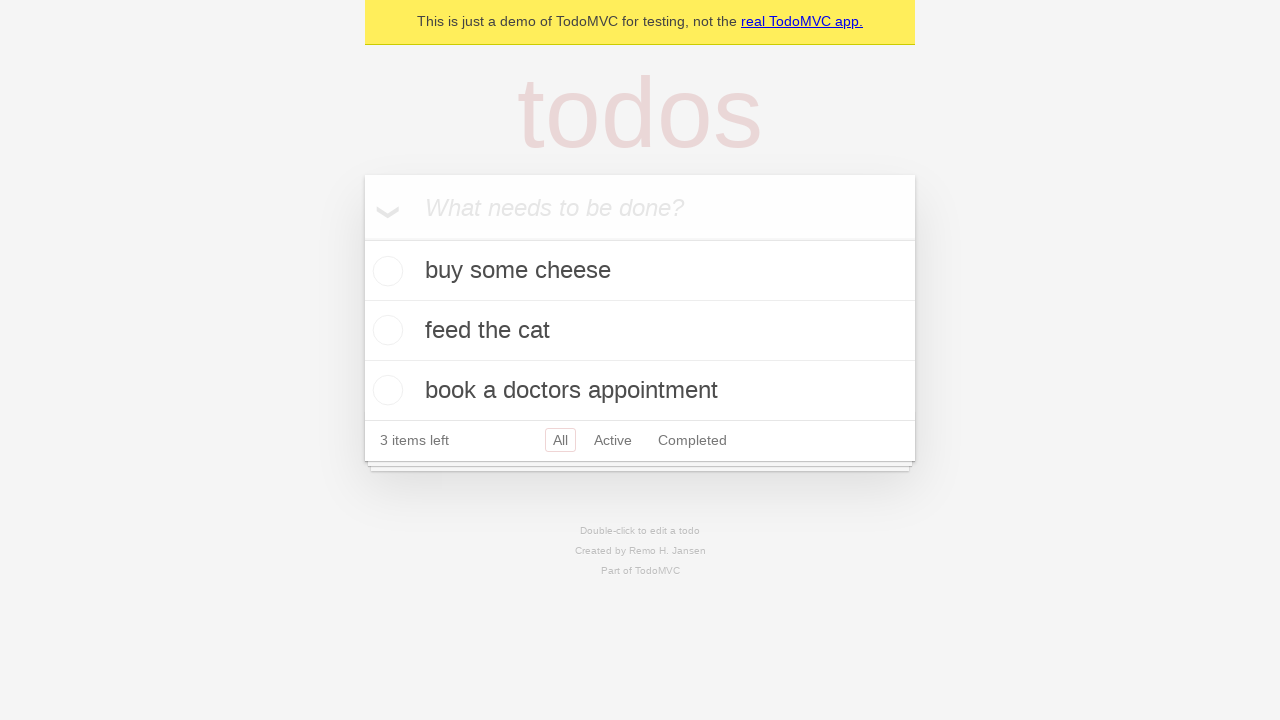

Double-clicked second todo item to enter edit mode at (640, 331) on internal:testid=[data-testid="todo-item"s] >> nth=1
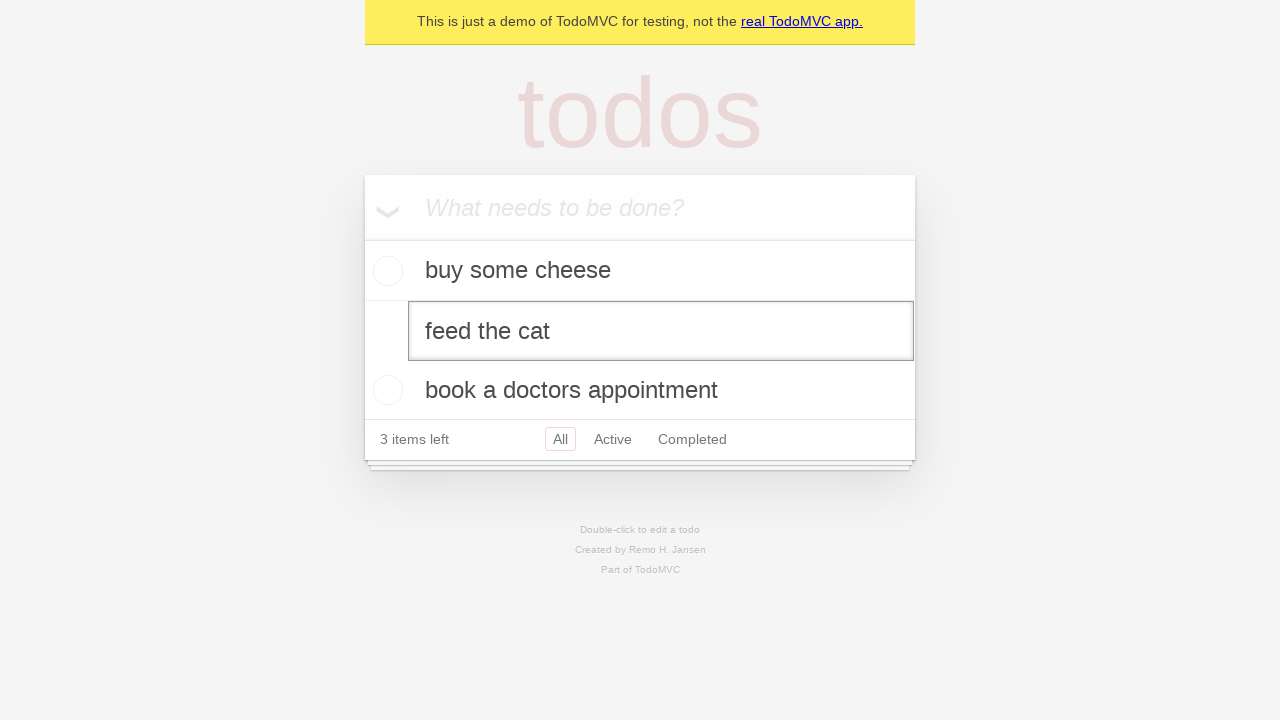

Verified edit mode is active - edit textbox is visible
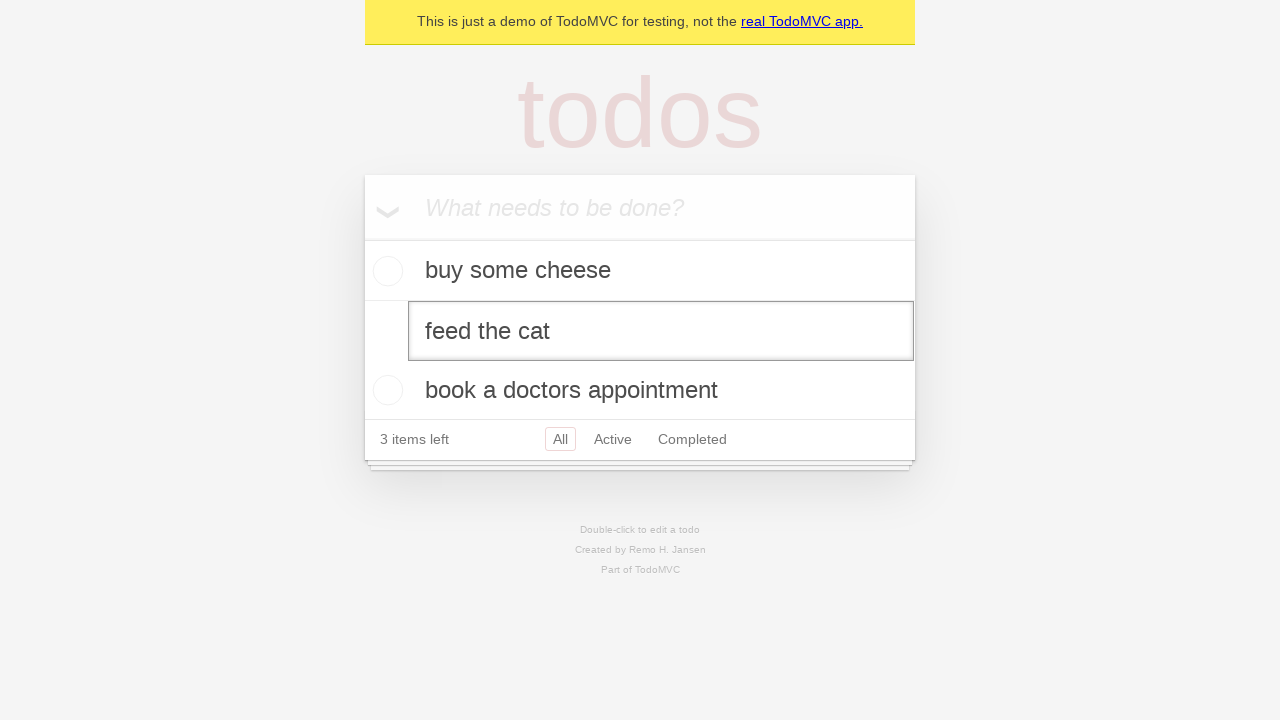

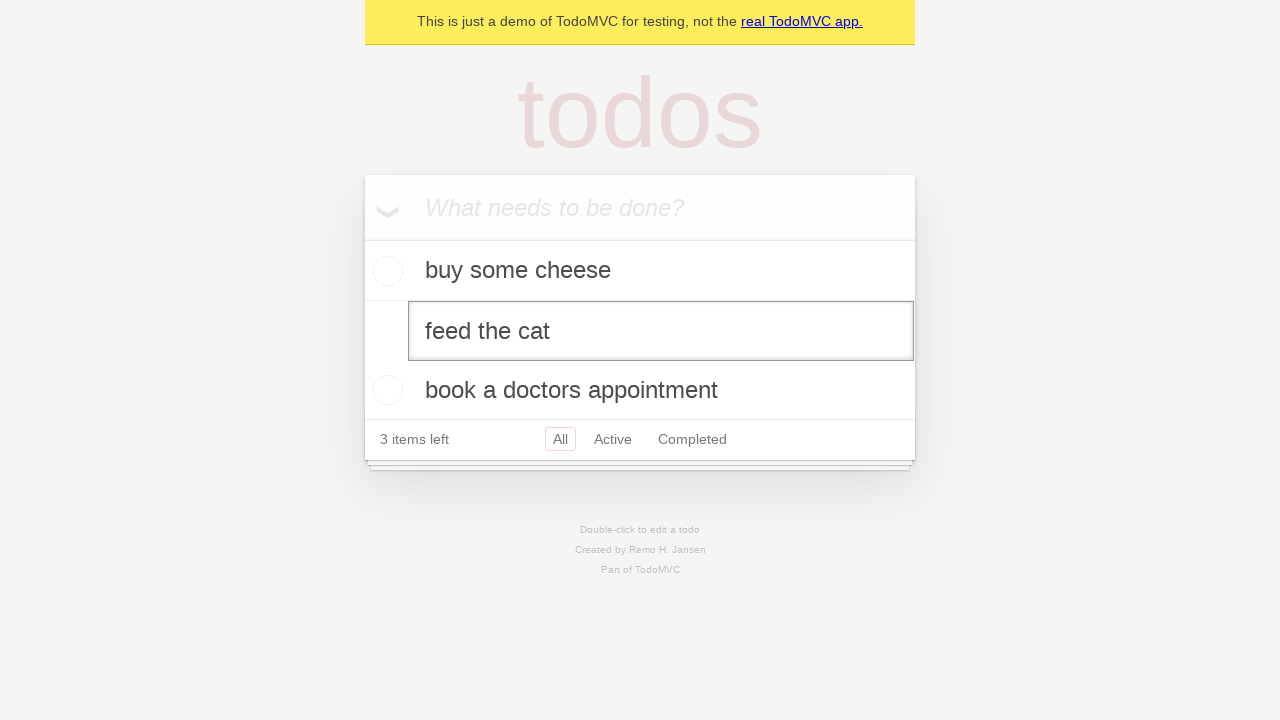